Tests drag and drop functionality by dragging an Angular logo image to a drop area

Starting URL: https://demo.automationtesting.in/Static.html

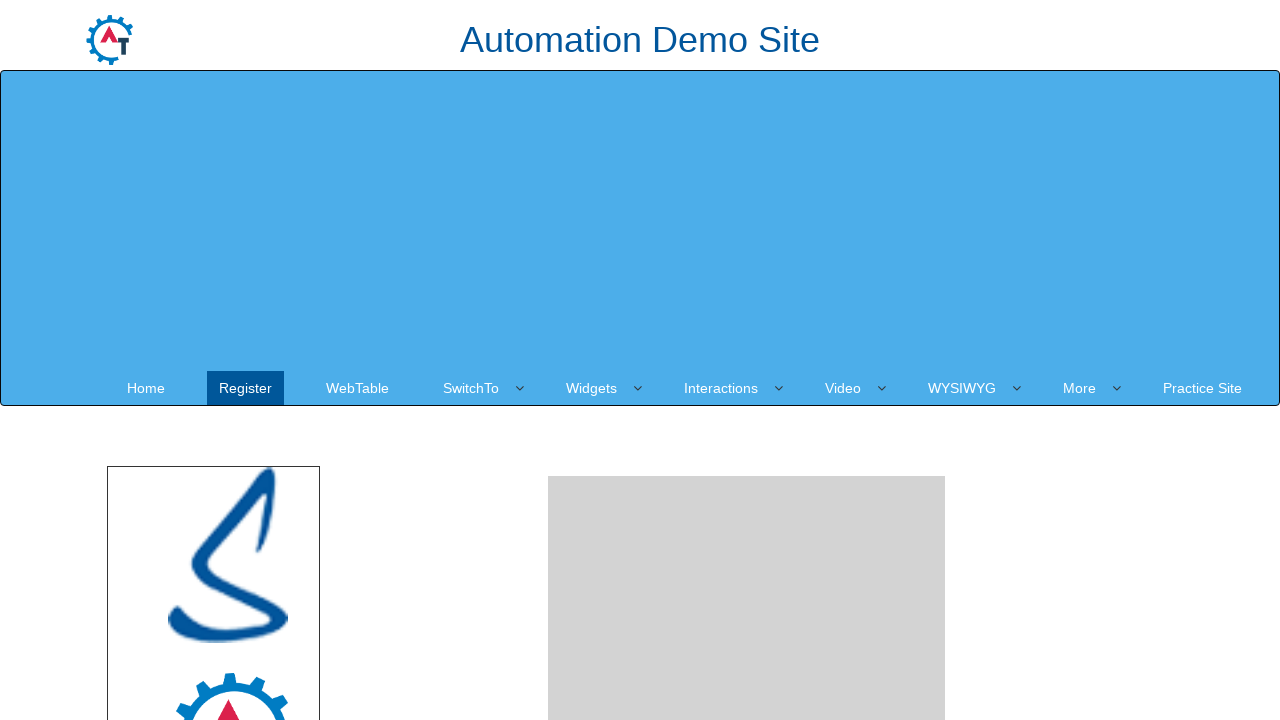

Located Angular logo image element
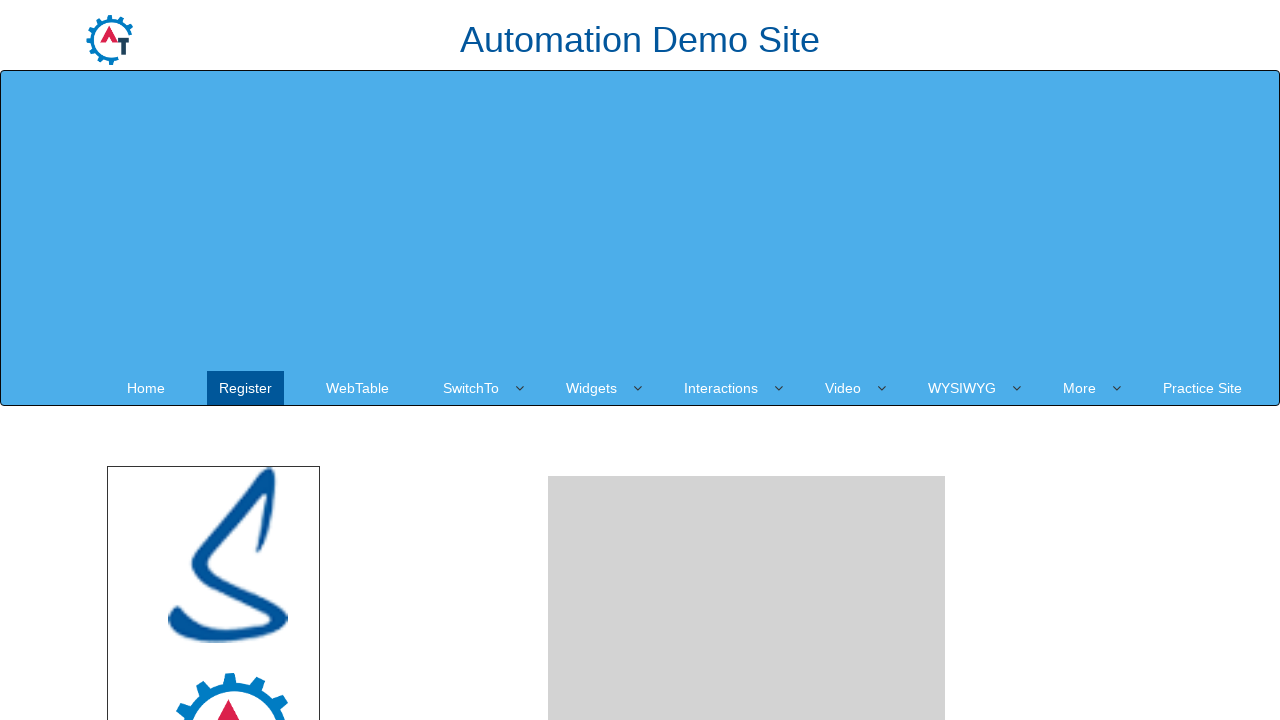

Located drop area element
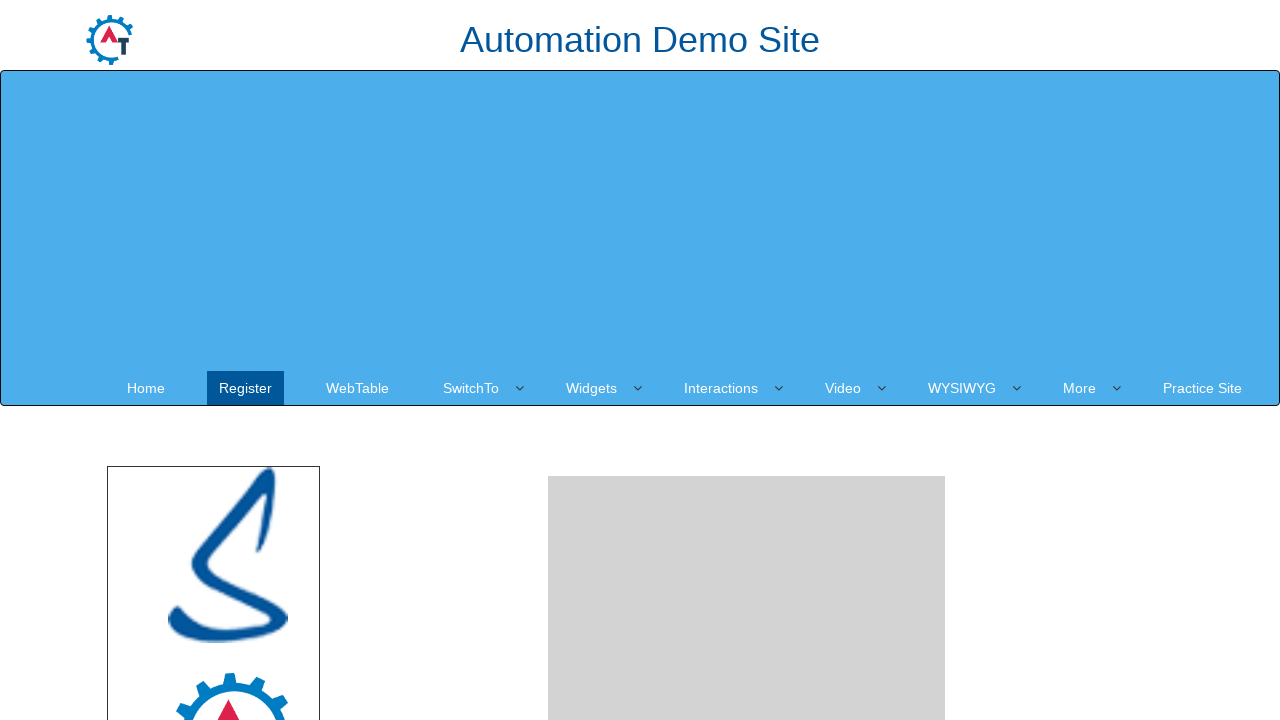

Dragged Angular logo image to drop area at (747, 481)
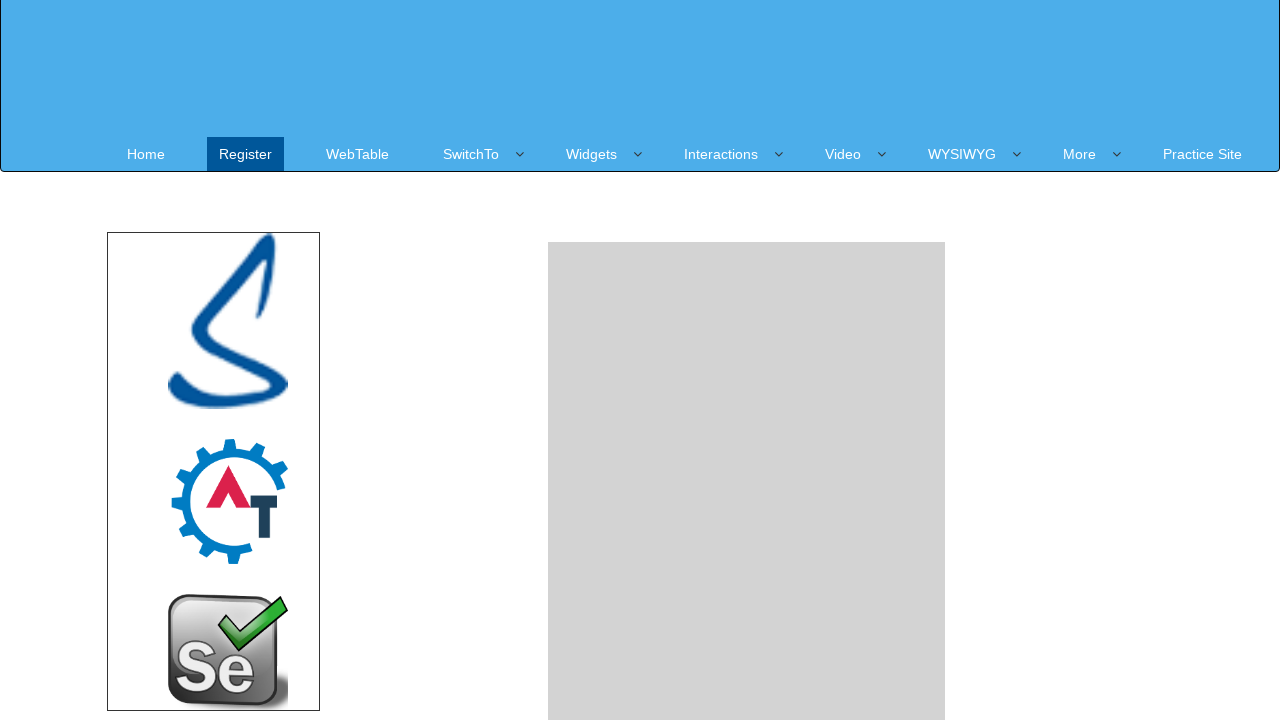

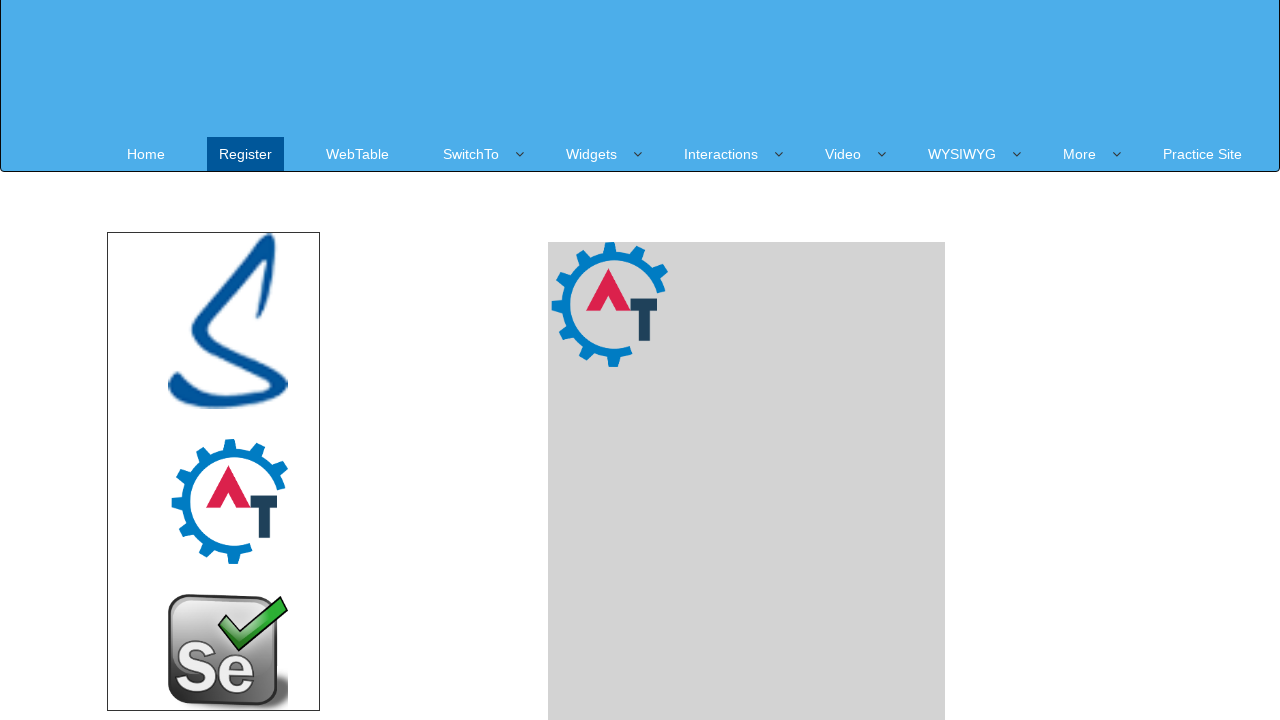